Tests negative registration scenario by submitting form with missing last name field, then verifying that the results modal does not appear.

Starting URL: https://demoqa.com/automation-practice-form

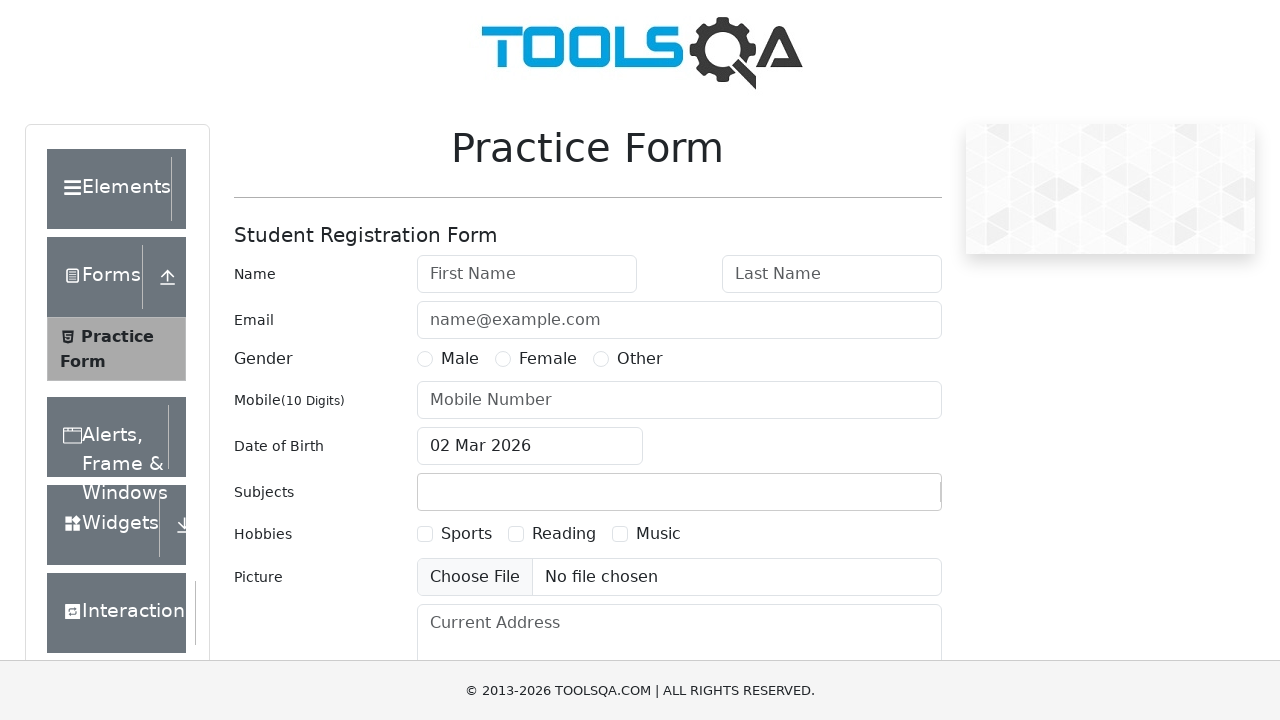

Filled first name field with 'Sarah' on #firstName
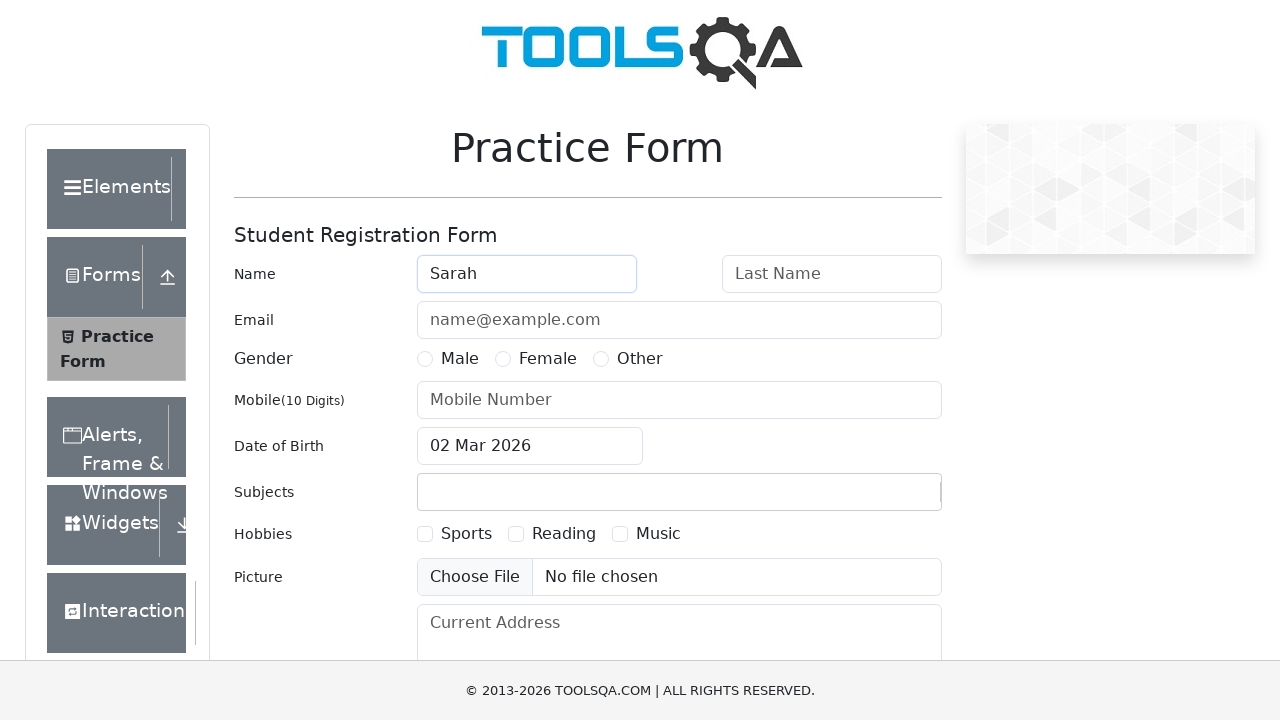

Selected Female gender option at (548, 359) on label[for='gender-radio-2']
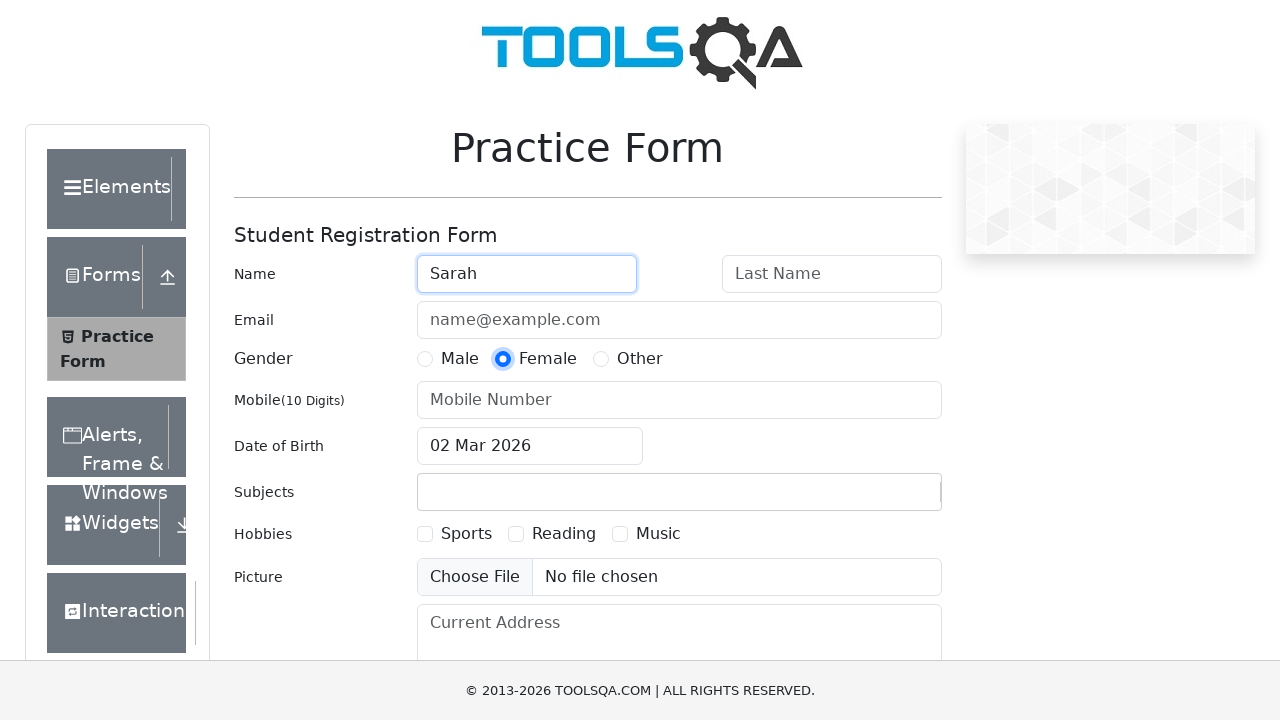

Filled phone number field with '5559876543' on #userNumber
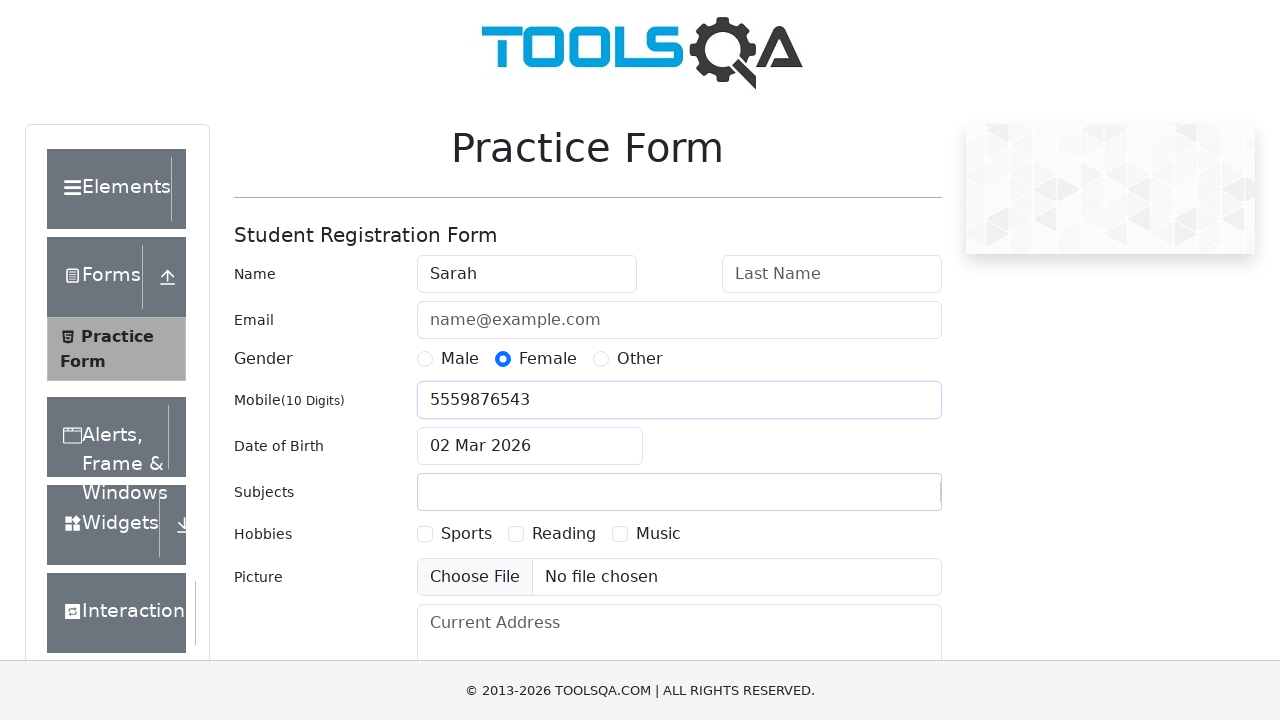

Clicked submit button to attempt form submission without last name at (885, 499) on #submit
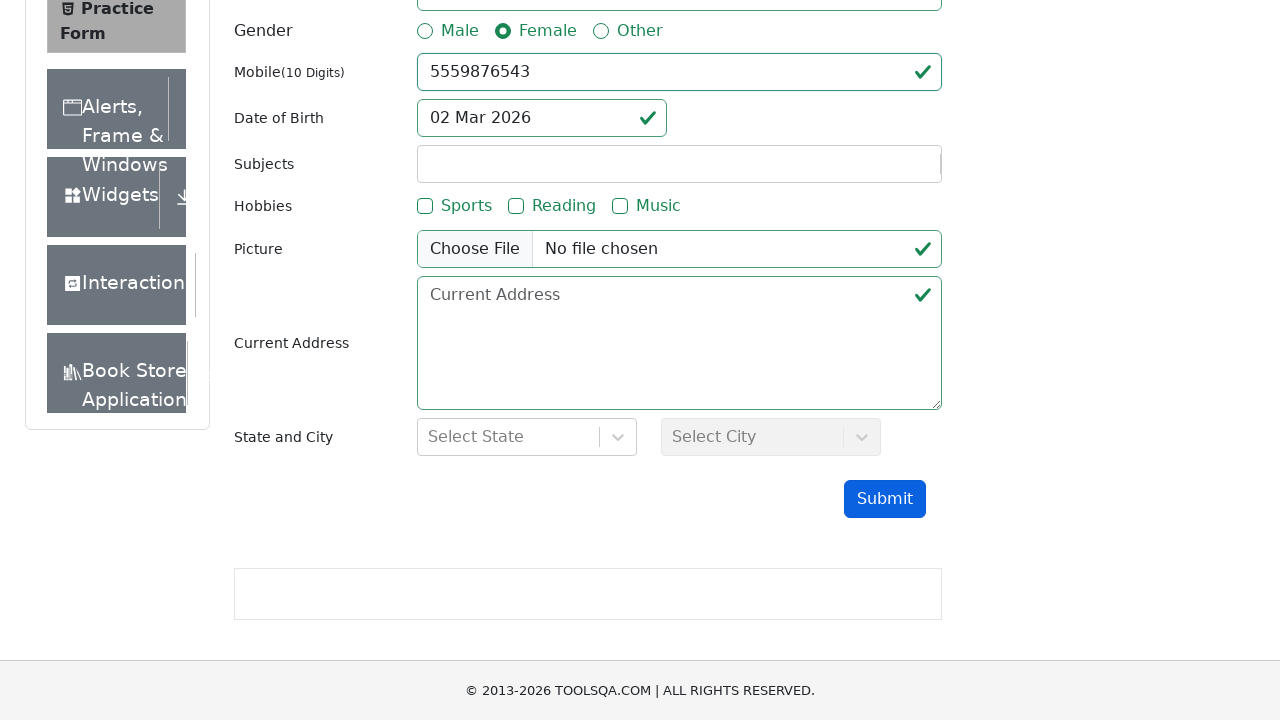

Waited 1 second for potential modal to appear
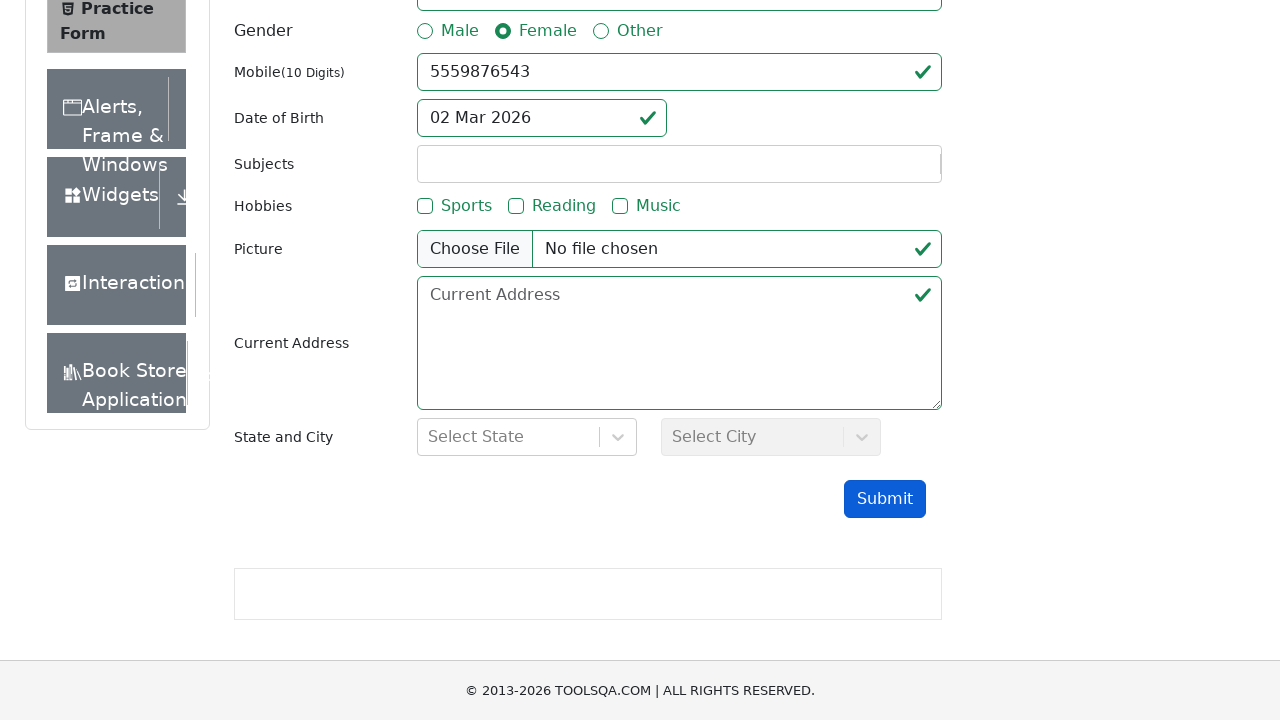

Verified that results modal does not appear (form validation prevented submission)
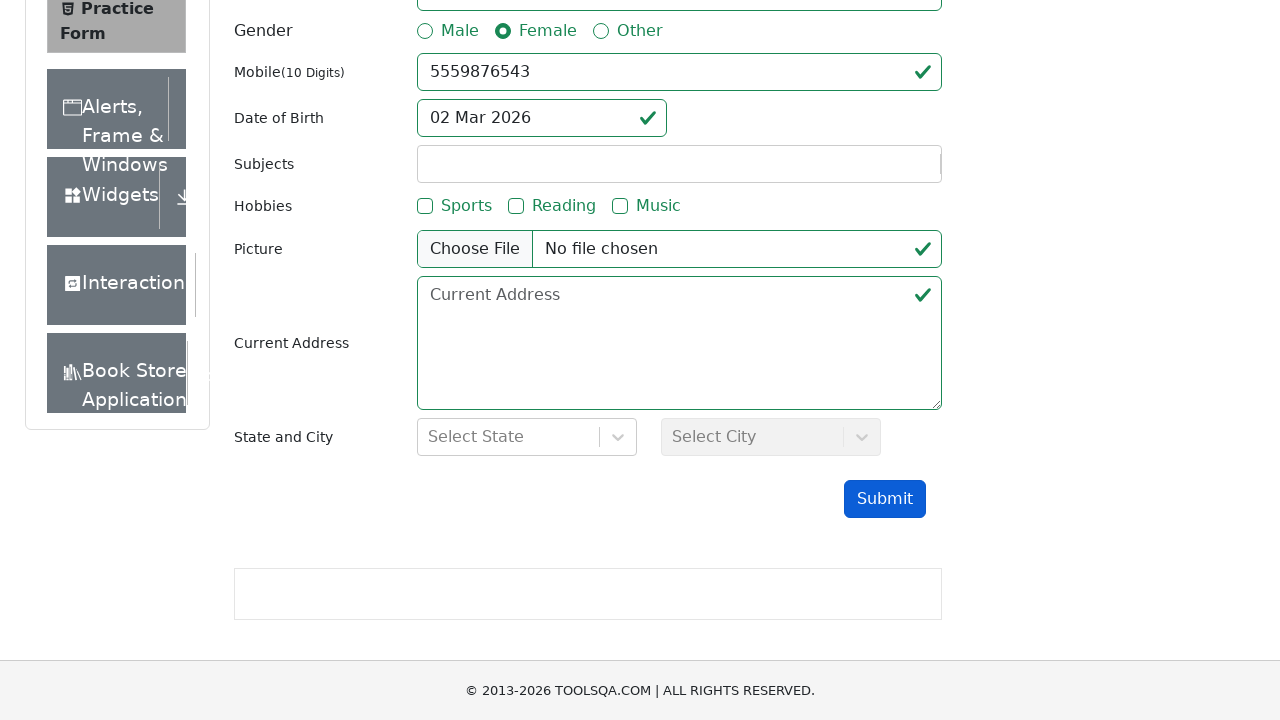

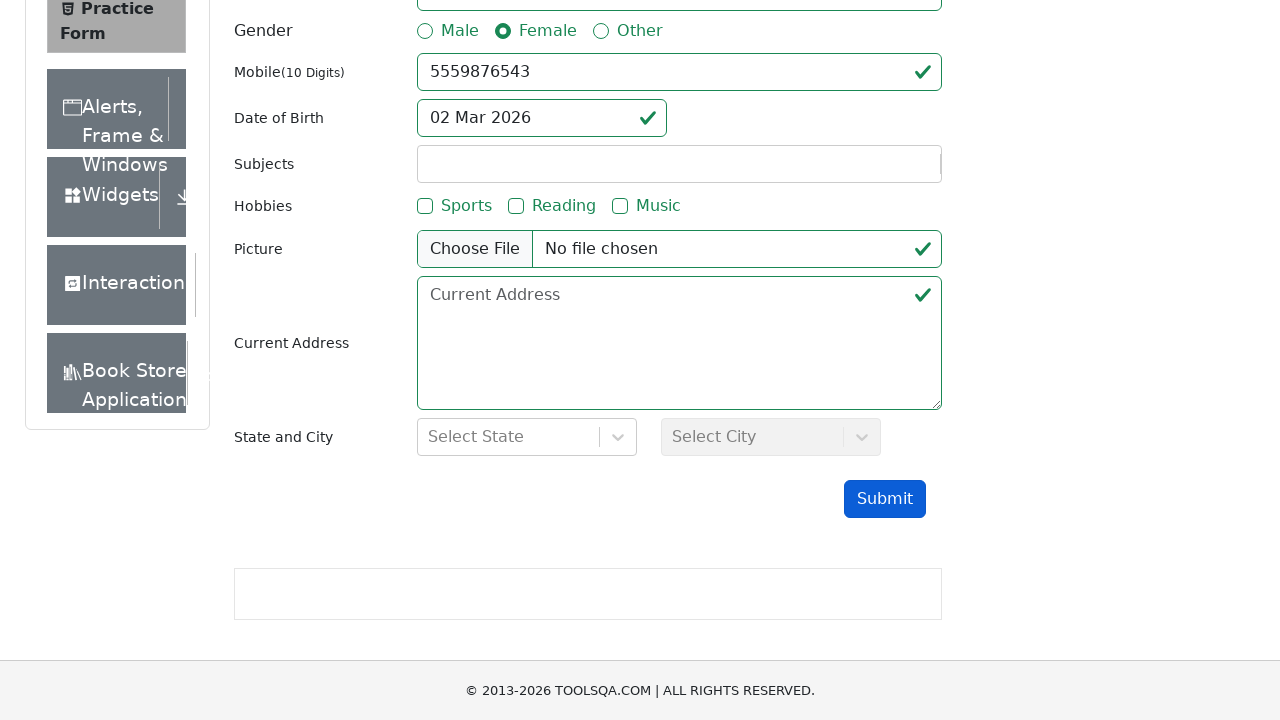